Tests flight booking flow by selecting departure and destination cities, finding flights, and choosing a flight option.

Starting URL: https://blazedemo.com

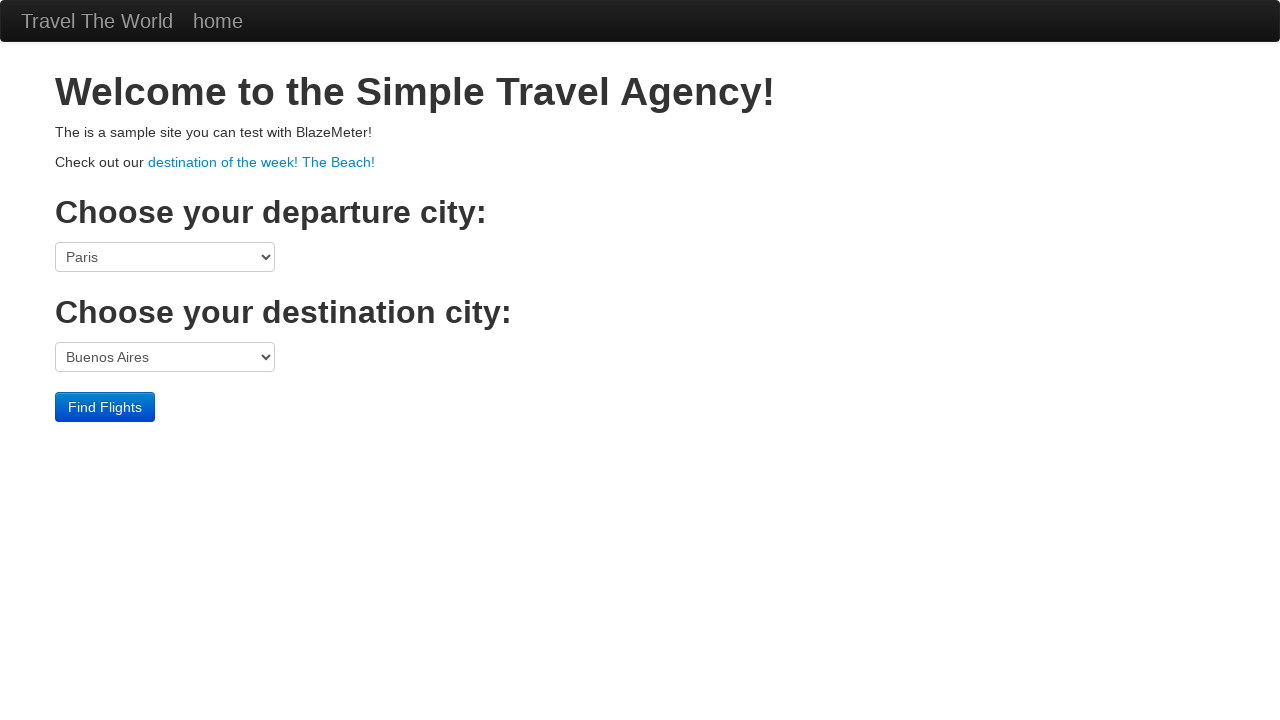

Selected Paris as departure city on select[name='fromPort']
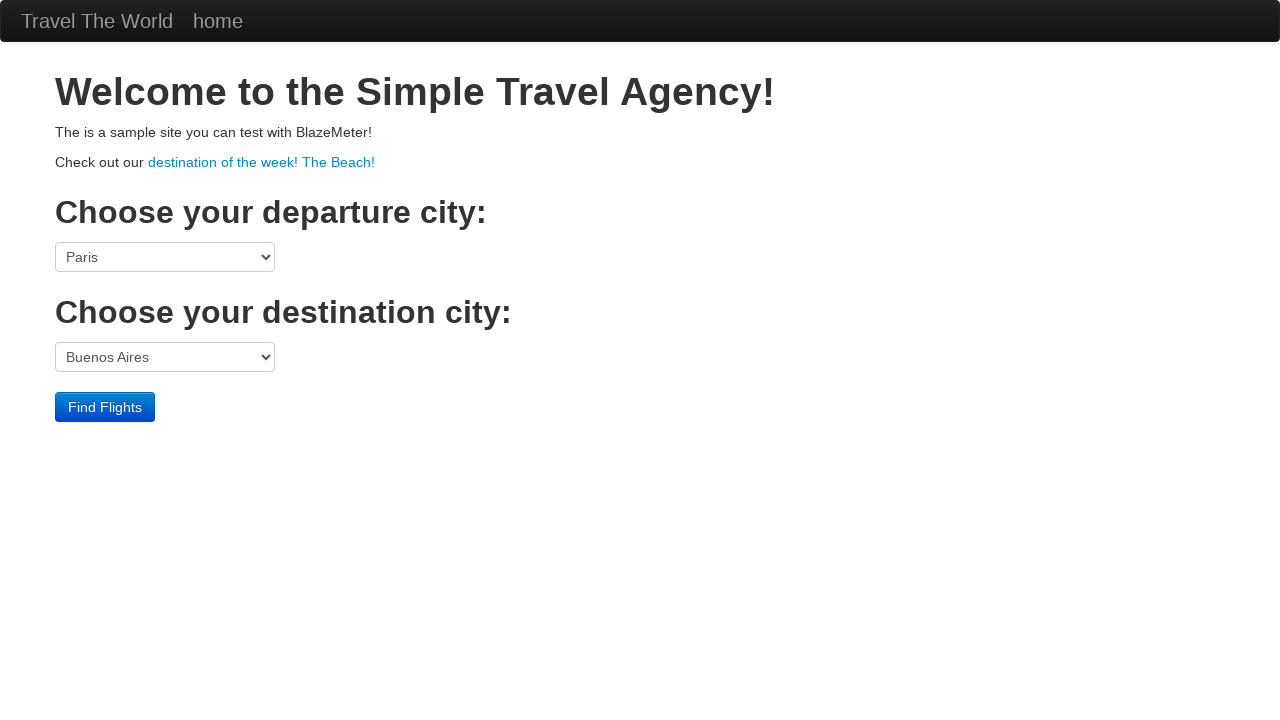

Selected New York as destination city on select[name='toPort']
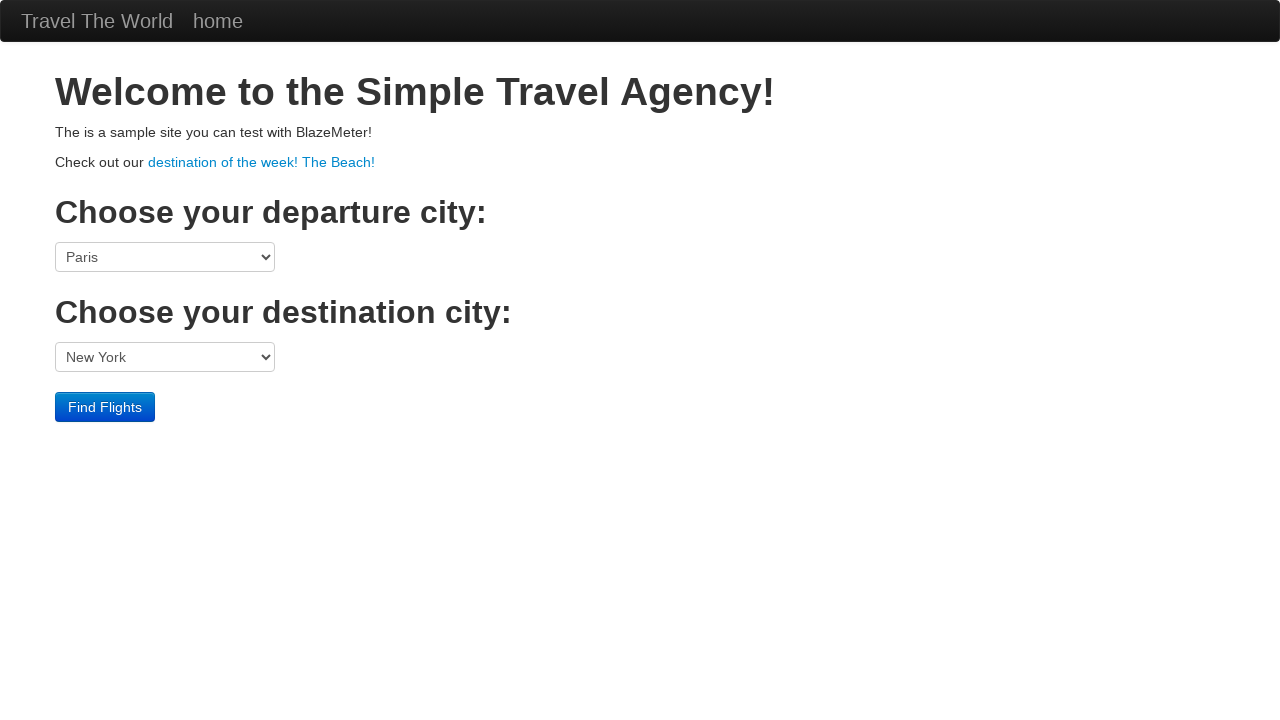

Clicked Find Flights button to search for available flights at (105, 407) on input[value='Find Flights']
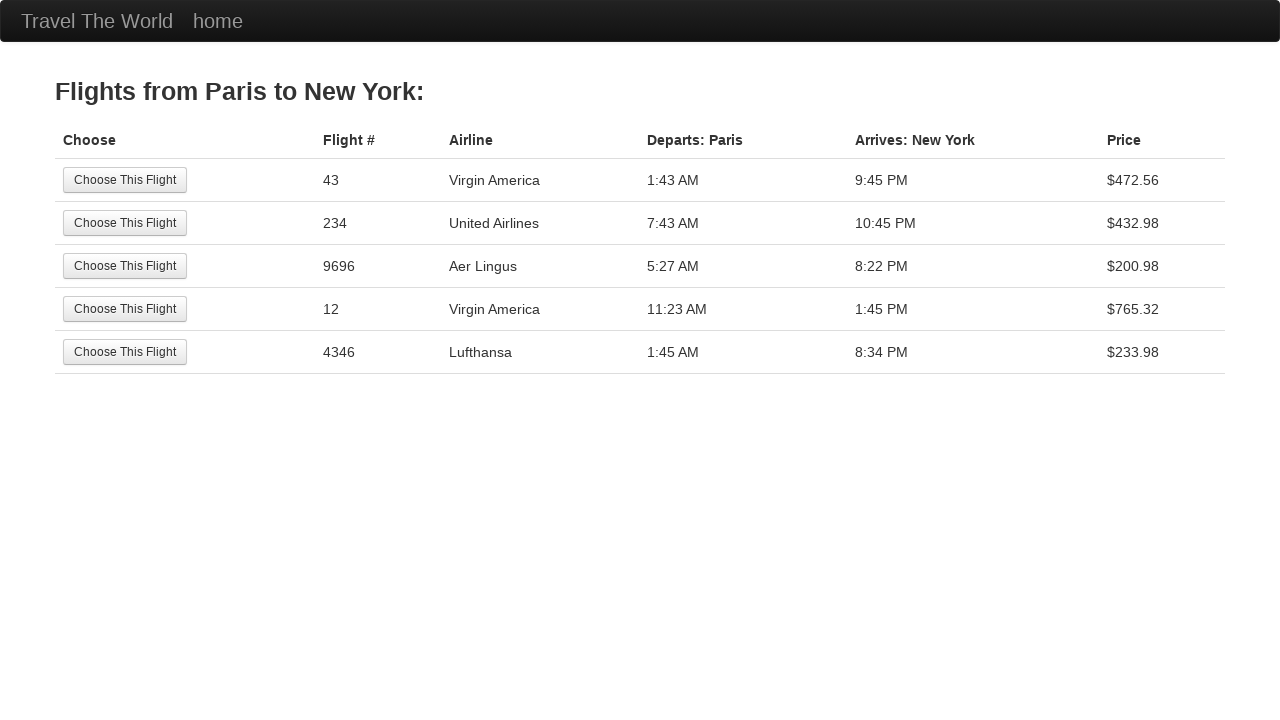

Flight results loaded and Choose This Flight button appeared
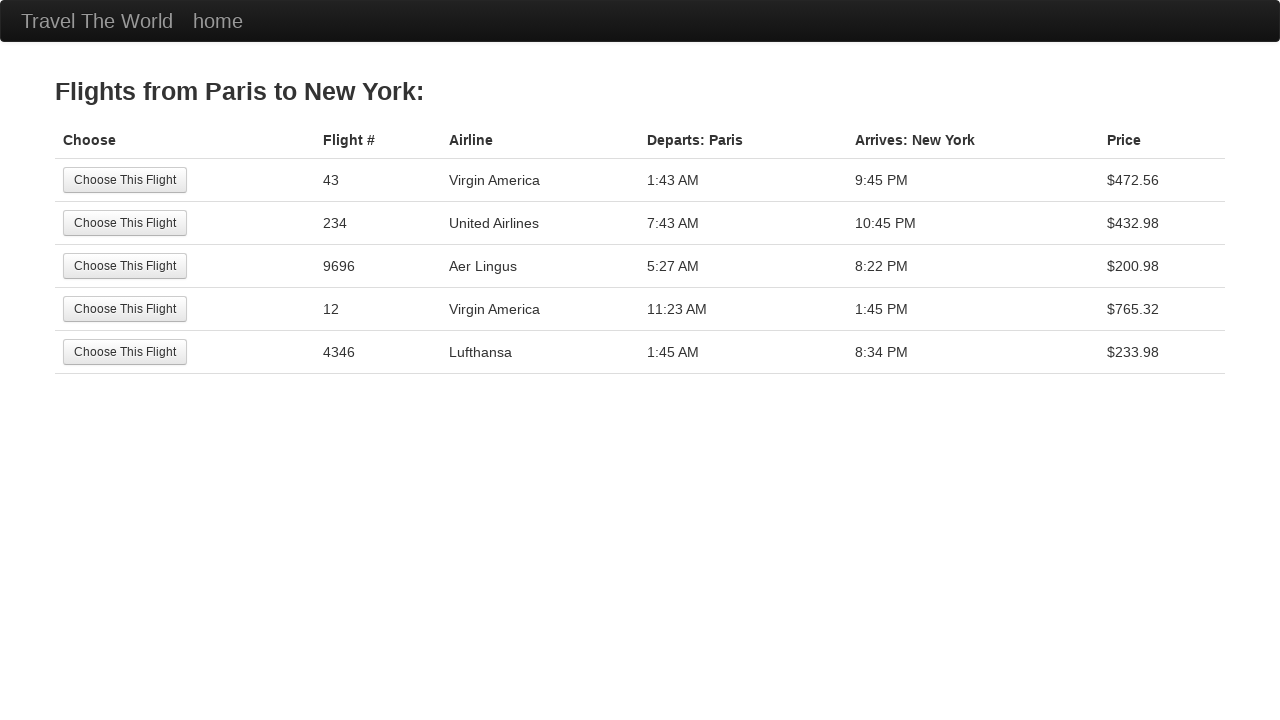

Selected a flight by clicking Choose This Flight button at (125, 180) on input[value='Choose This Flight']
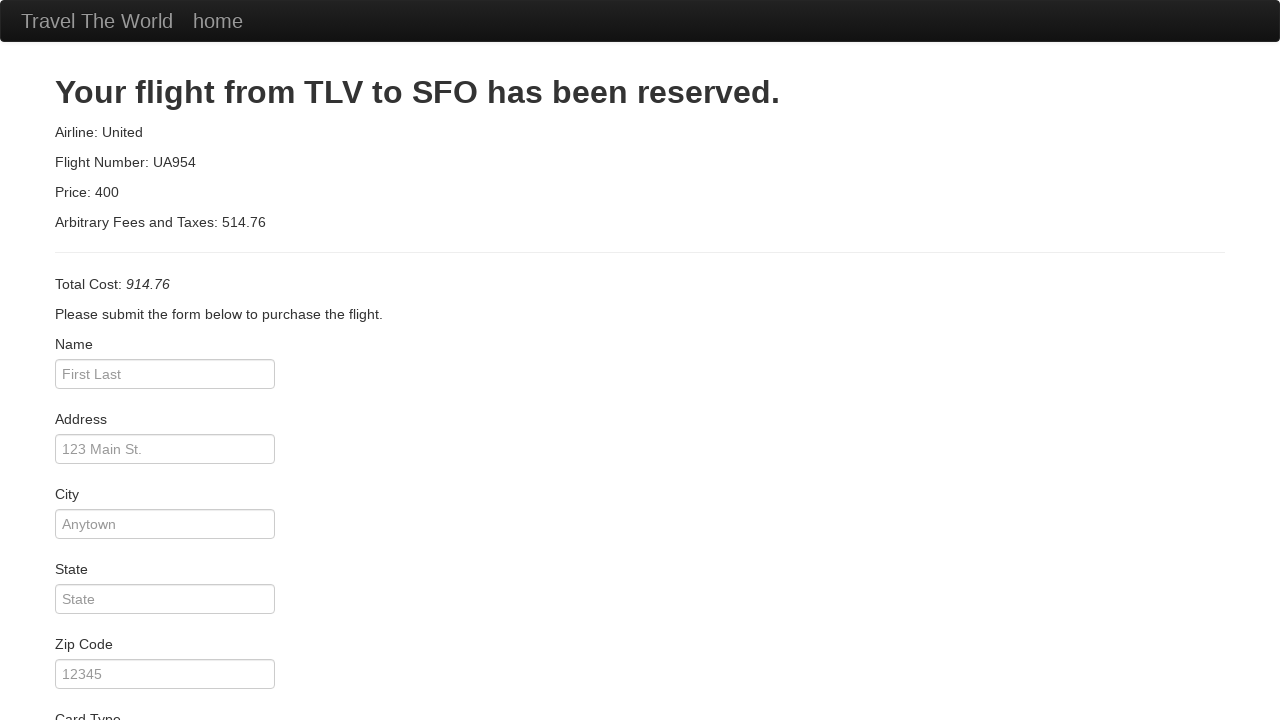

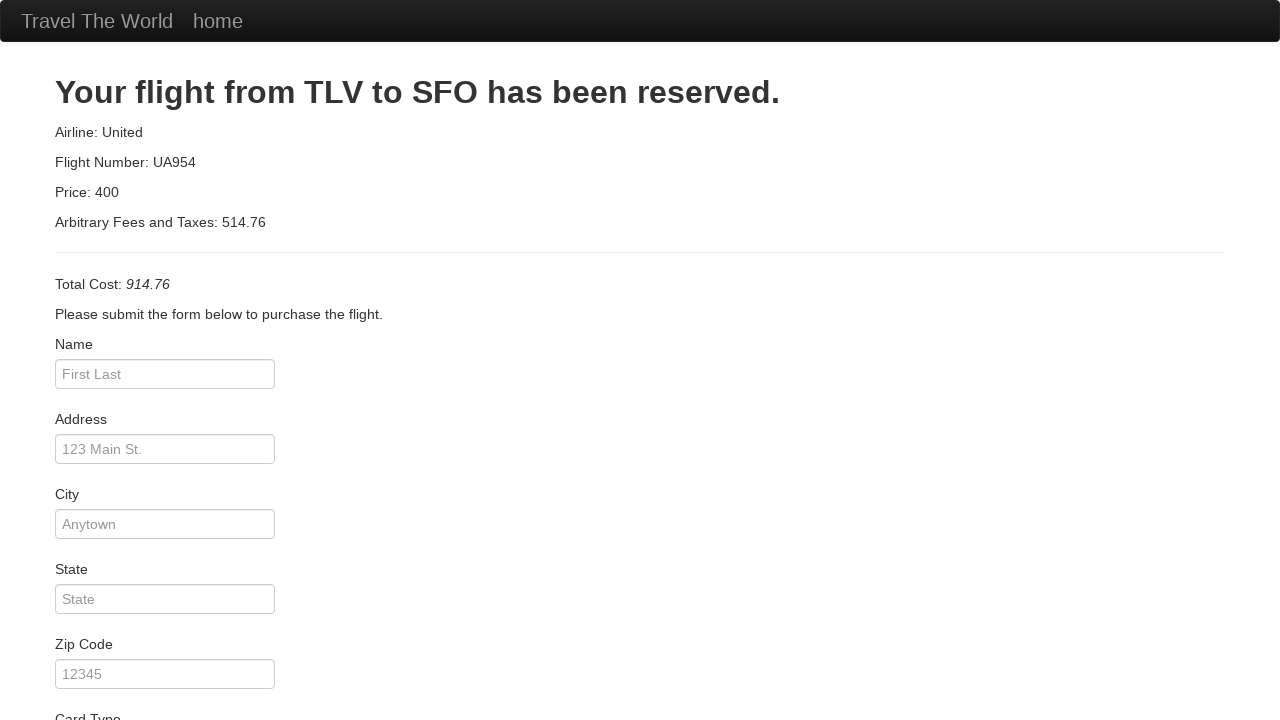